Tests customer login by selecting a user from dropdown and verifying the welcome message displays the selected customer name

Starting URL: https://www.globalsqa.com/angularJs-protractor/BankingProject/#/login

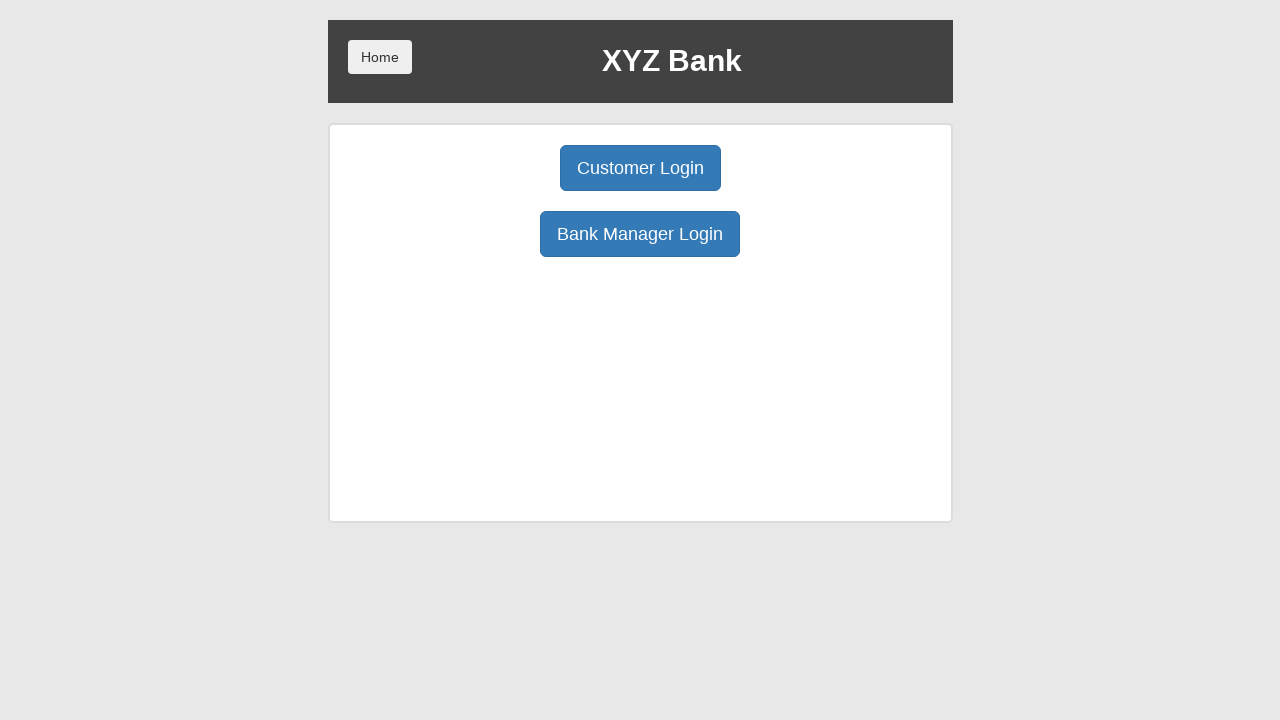

Clicked Customer Login button at (640, 168) on button[ng-click="customer()"]
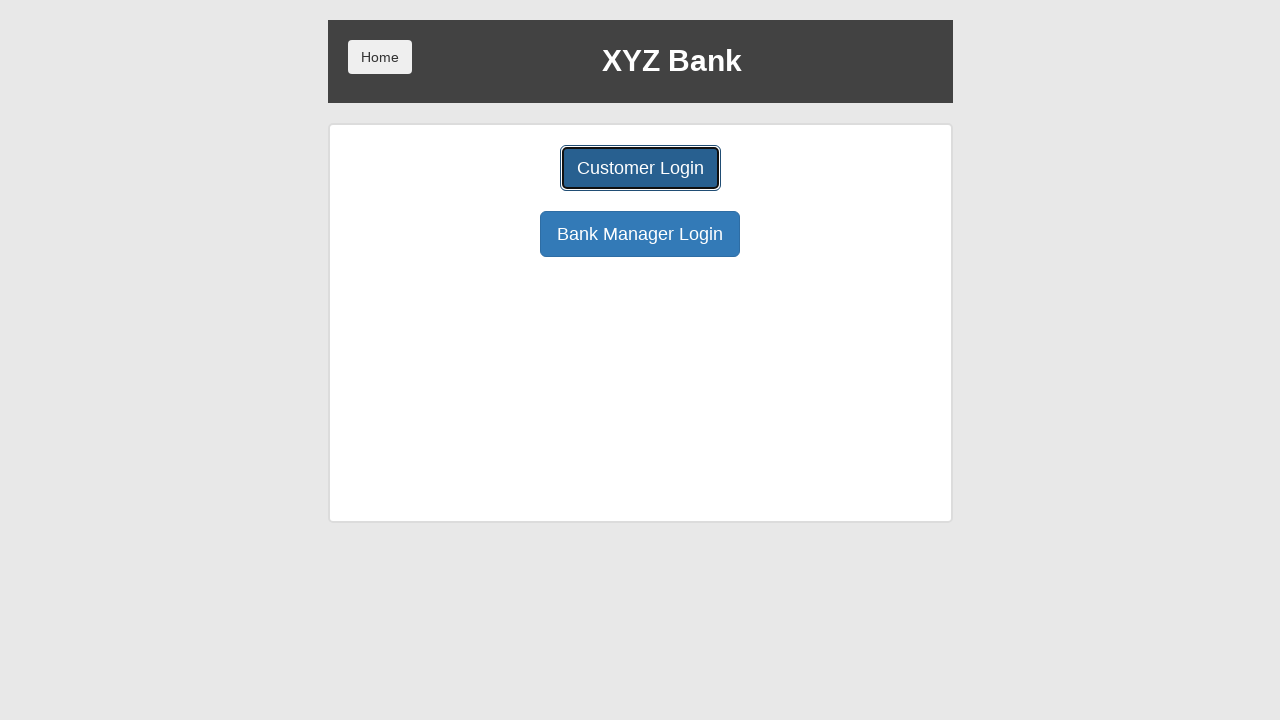

Selected 'Hermoine Granger' from customer dropdown on select#userSelect
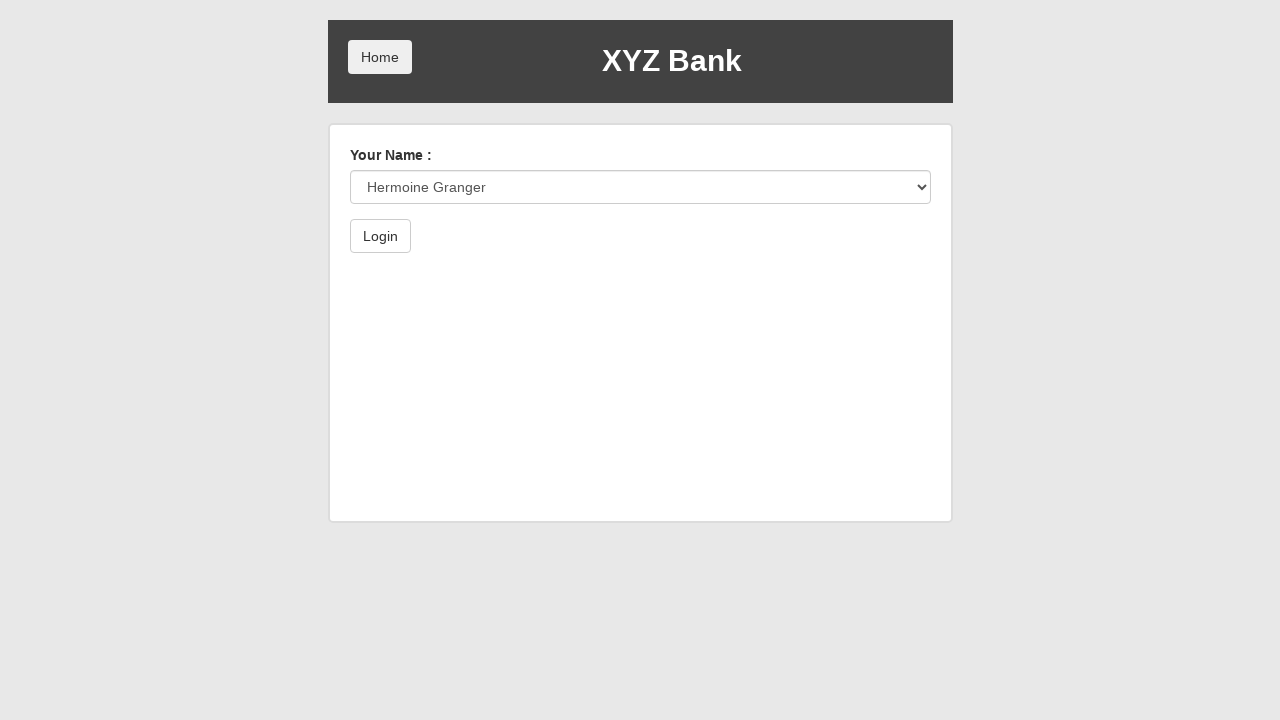

Clicked login button to authenticate at (380, 236) on button[type="submit"]
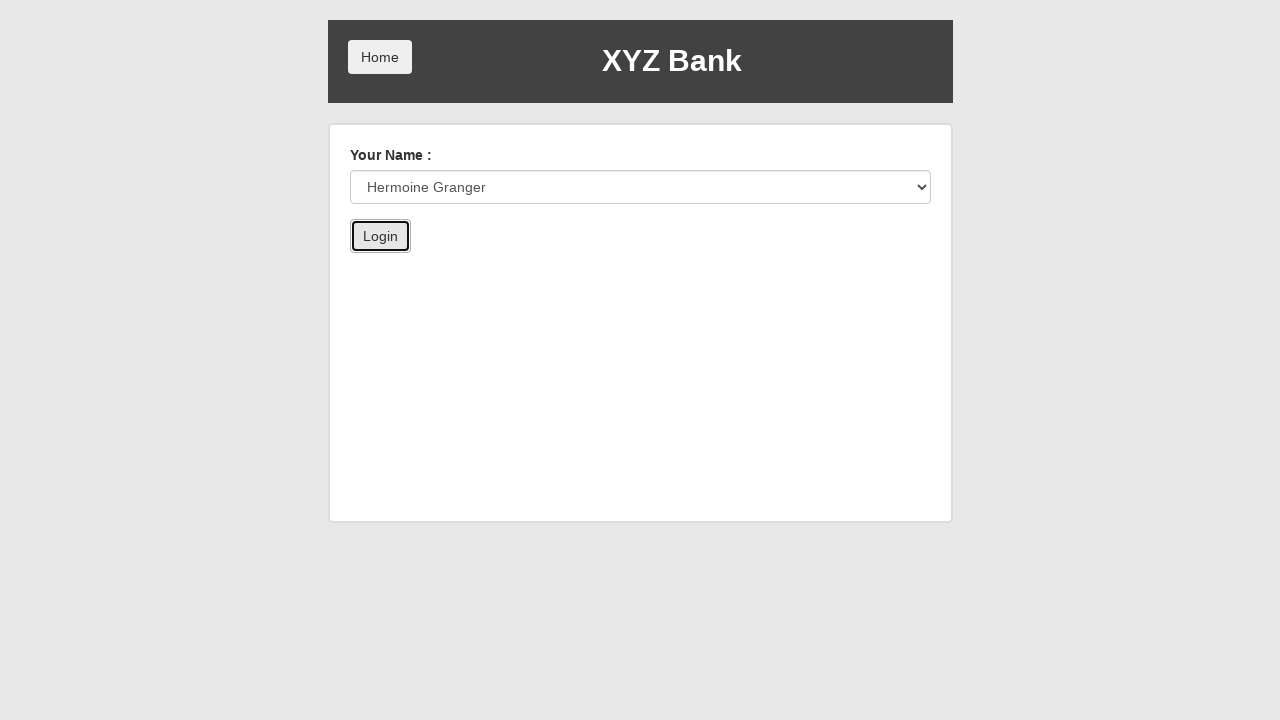

Retrieved welcome message text
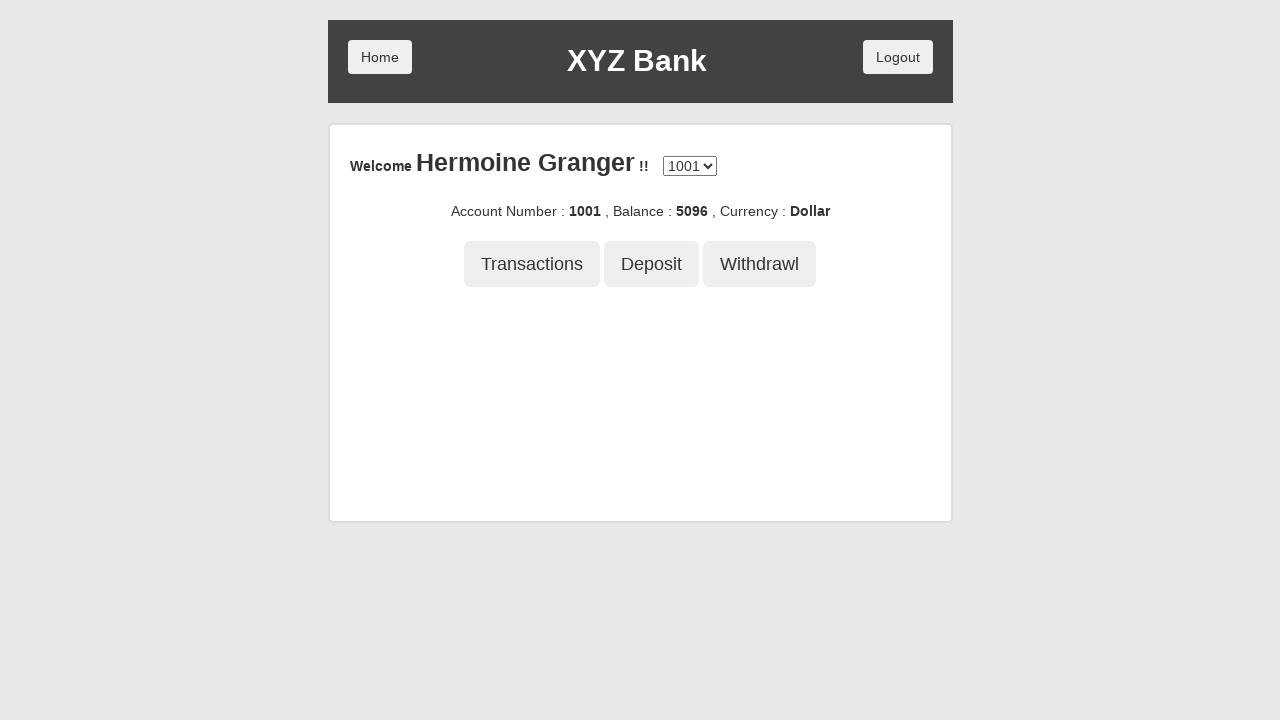

Verified welcome message displays 'Hermoine Granger'
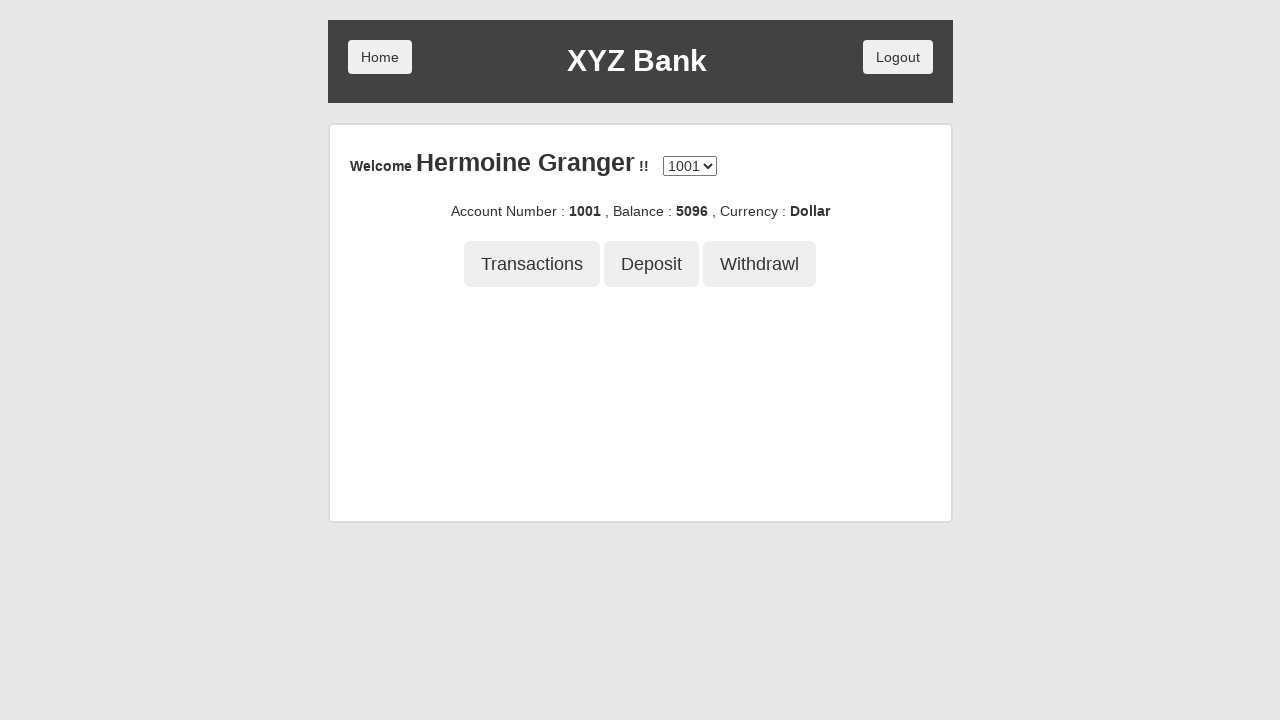

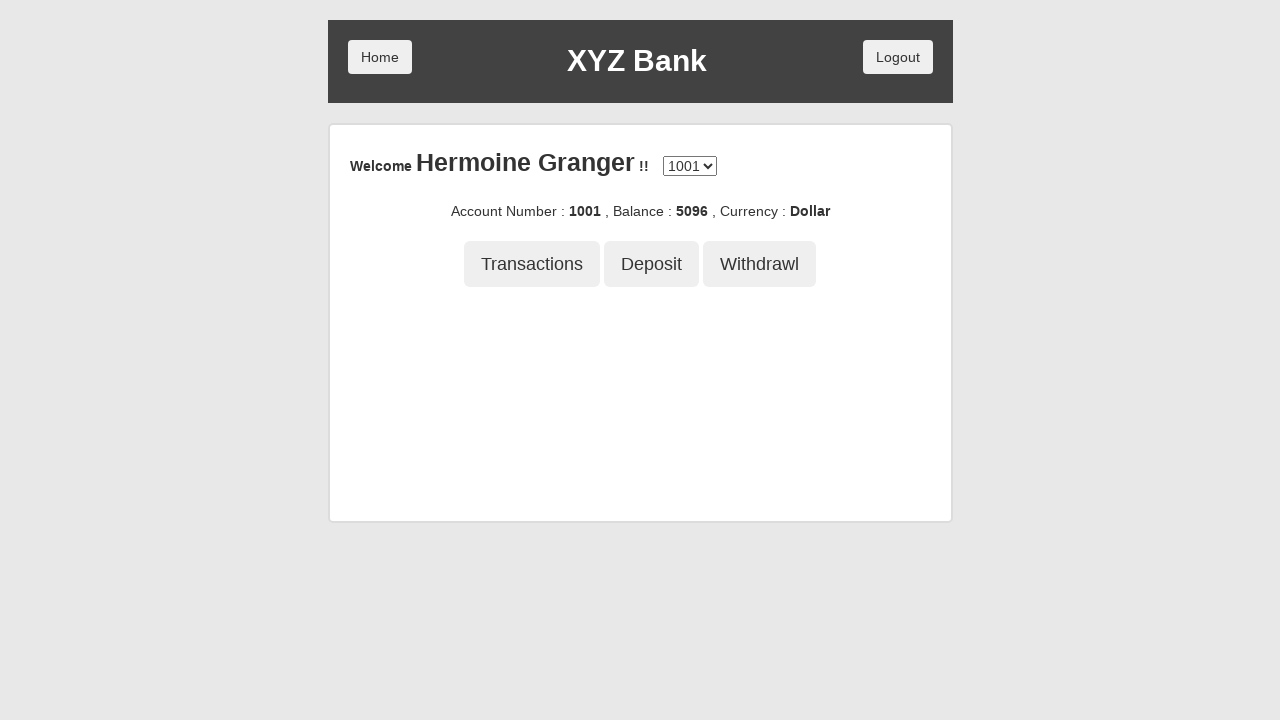